Tests an e-commerce purchase flow by navigating to laptops section, adding items to cart, removing one item, and completing the purchase with form submission

Starting URL: https://www.demoblaze.com/index.html

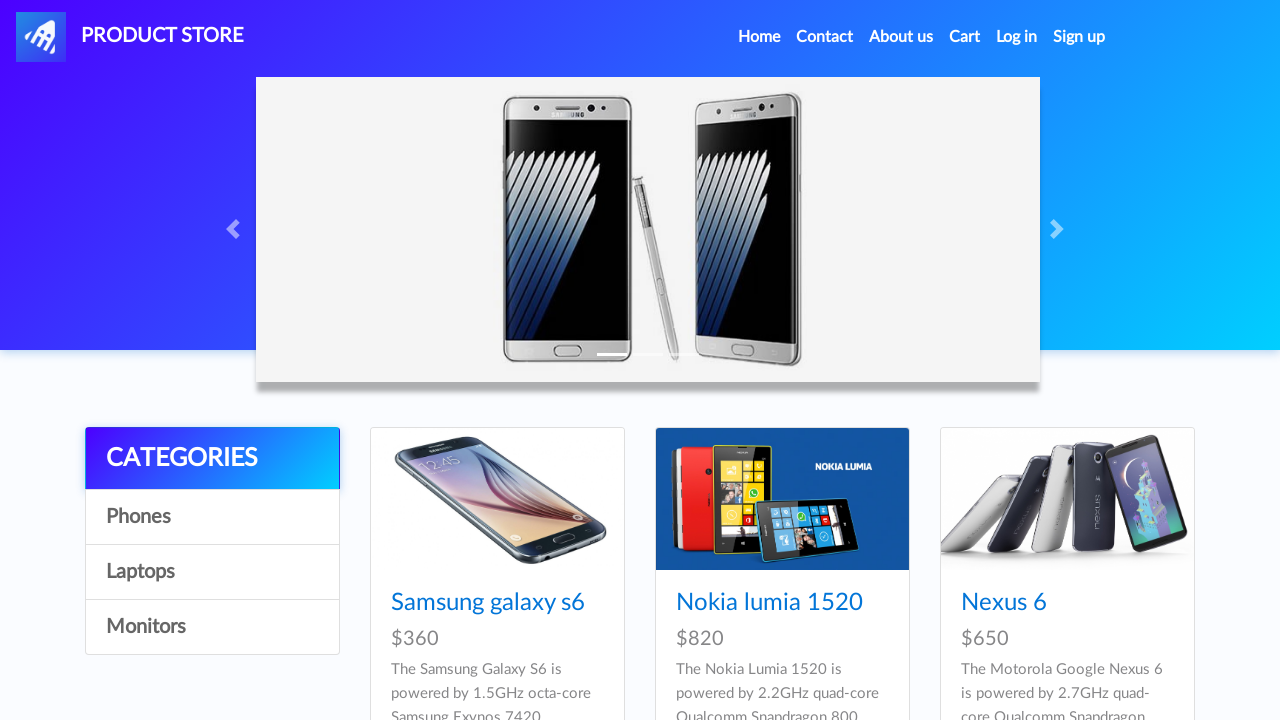

Clicked on Laptops category at (212, 572) on xpath=//div[@class='list-group']//a[text()='Laptops']
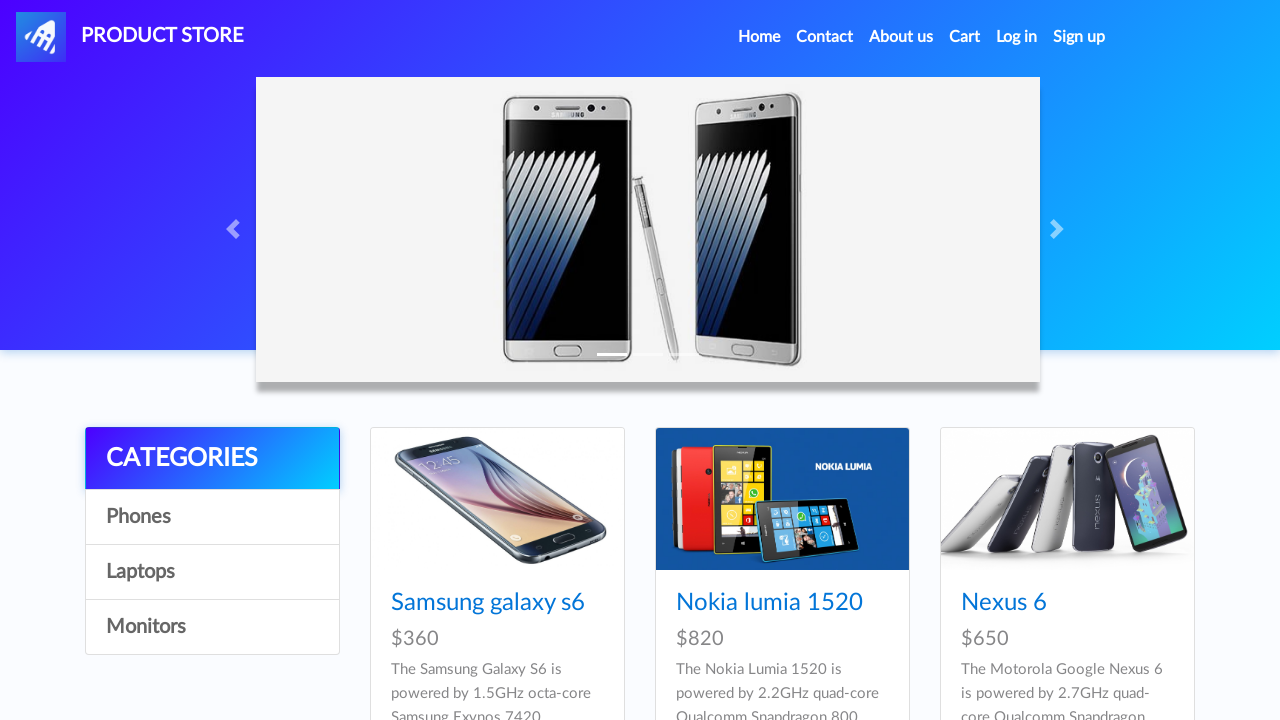

Waited for Laptops section to load
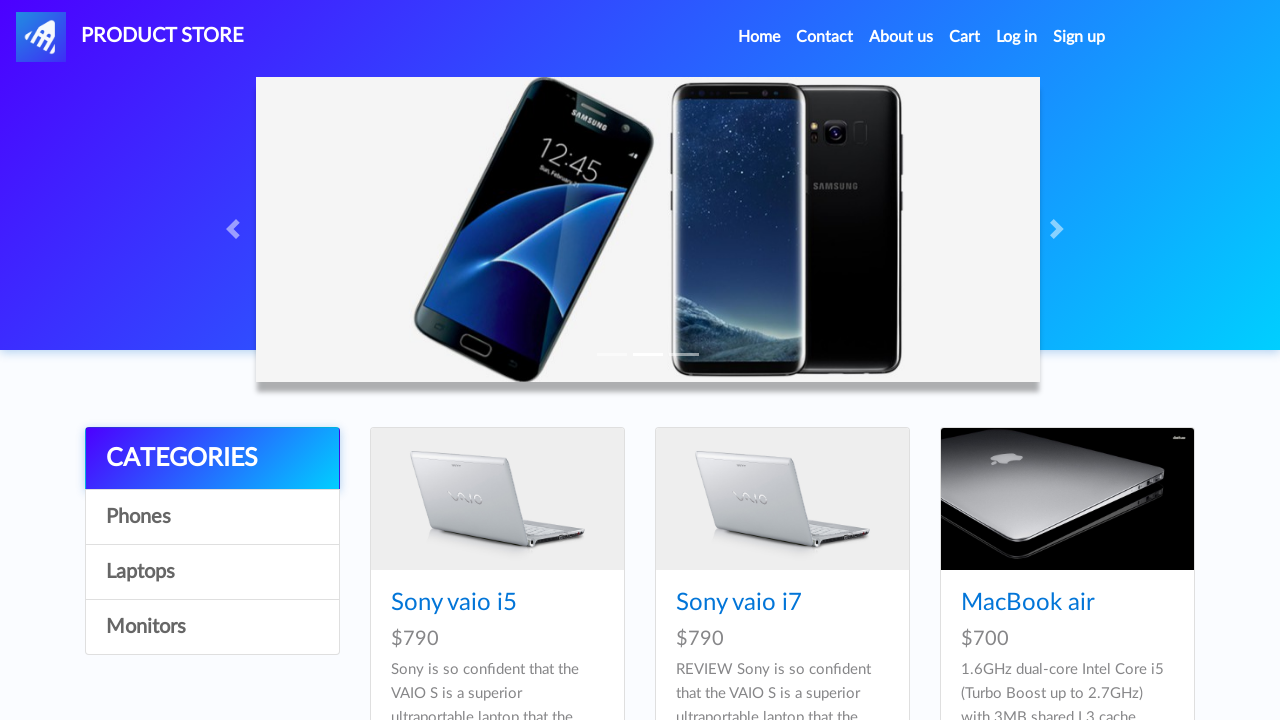

Clicked on Sony vaio i5 laptop product at (454, 603) on xpath=//a[@class='hrefch' and text()='Sony vaio i5']
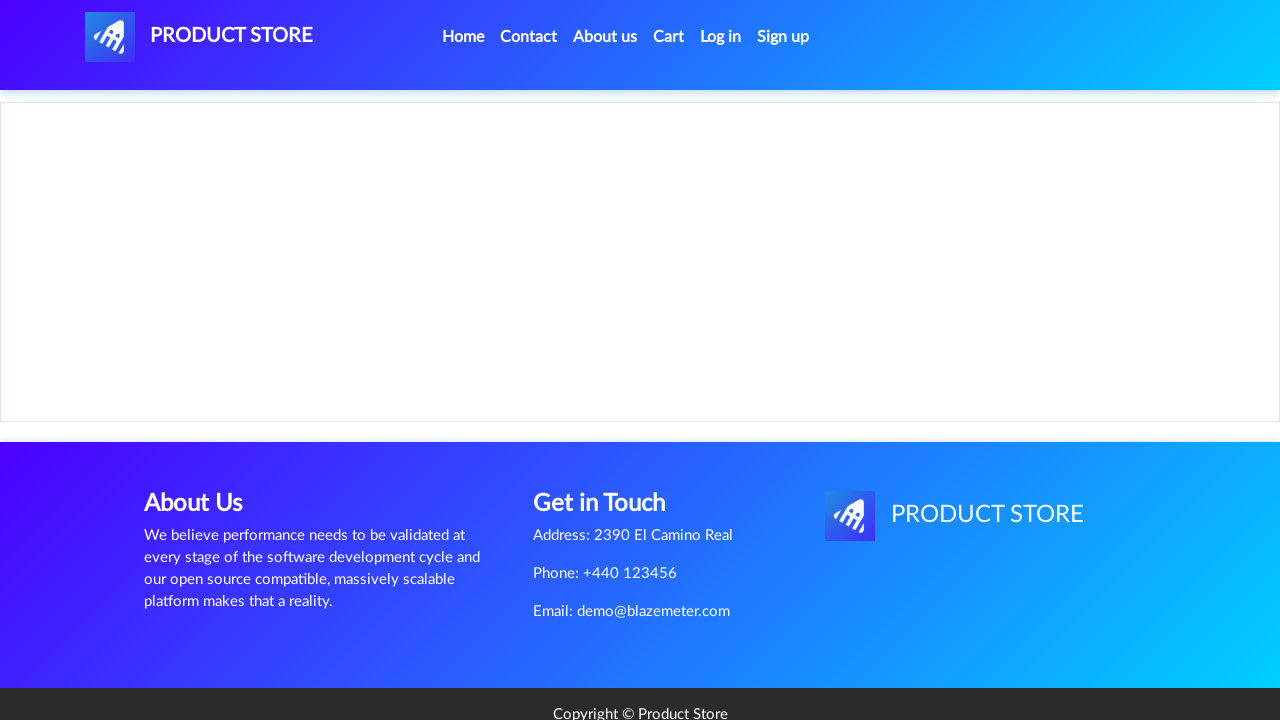

Waited for Sony vaio i5 product details to load
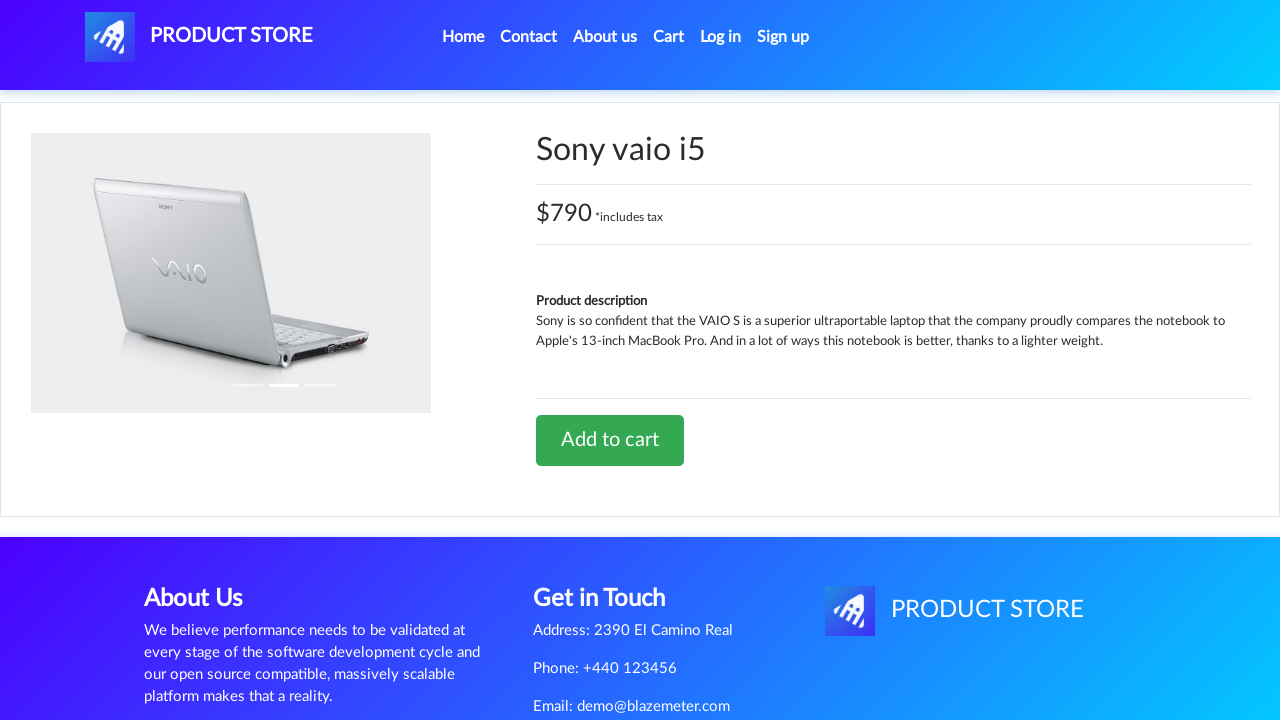

Clicked Add to cart button for Sony vaio i5 at (610, 440) on xpath=//a[@class='btn btn-success btn-lg' and text()='Add to cart']
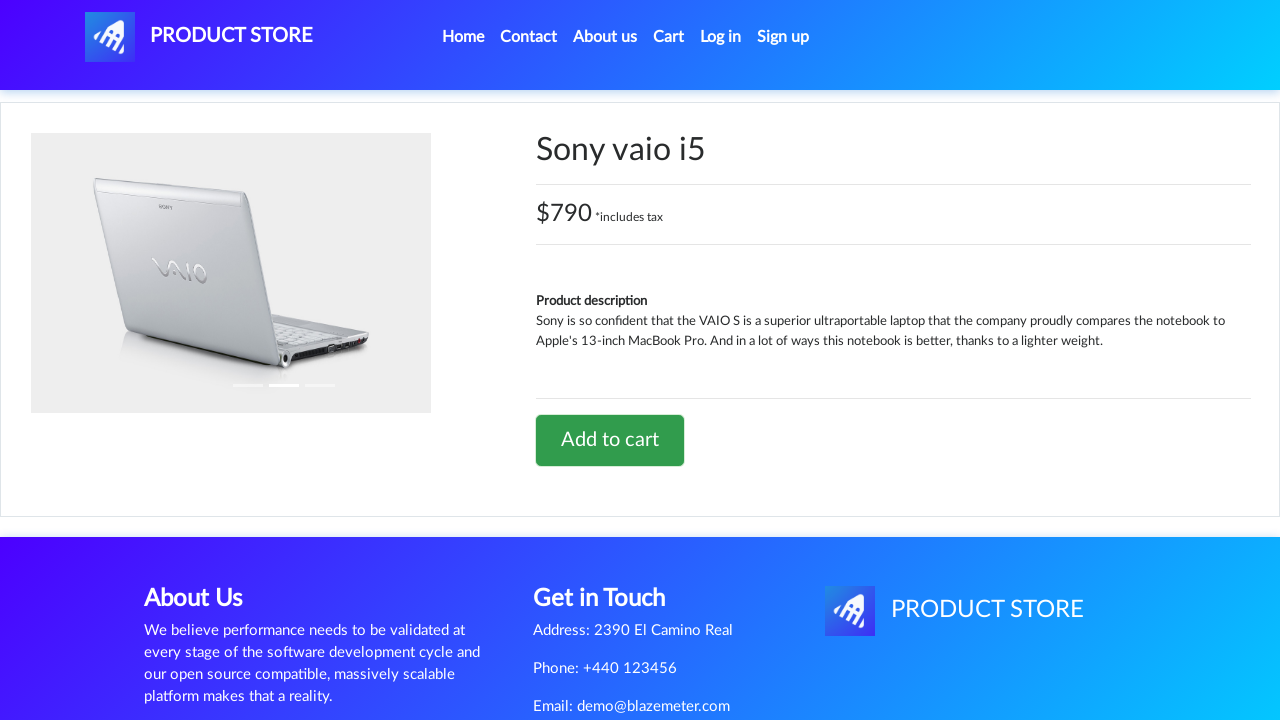

Waited after adding Sony vaio i5 to cart
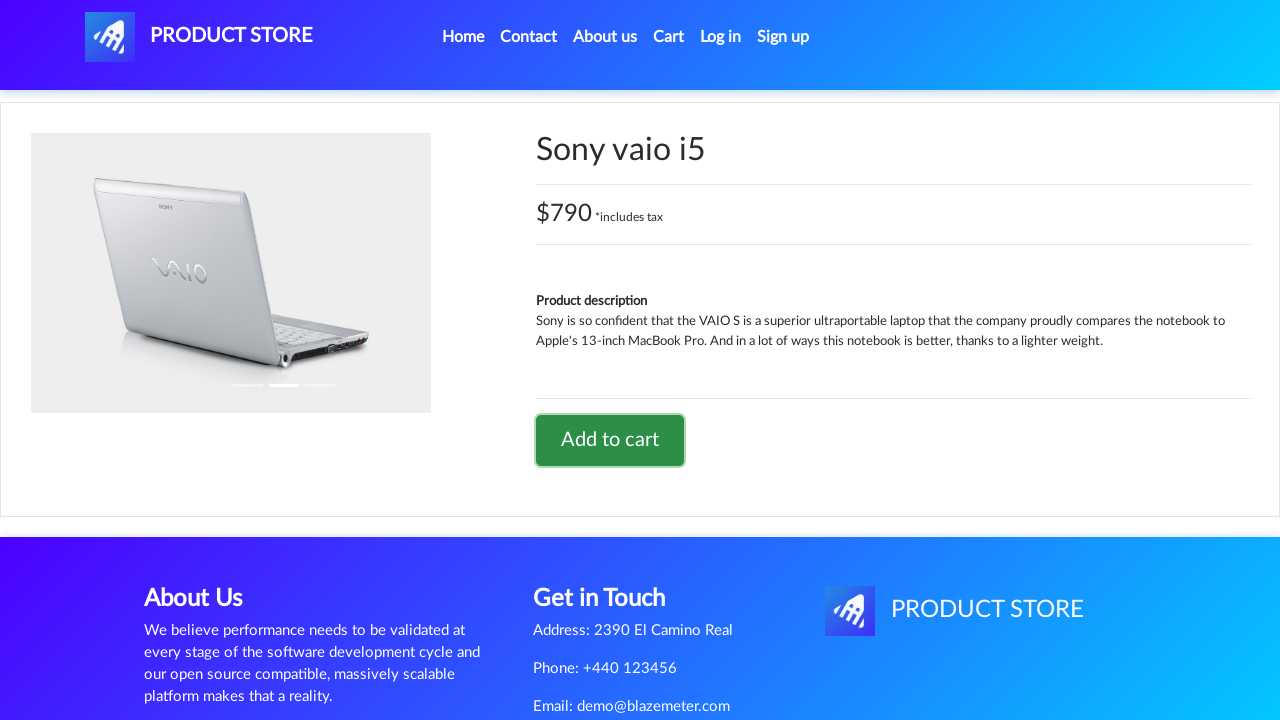

Set up dialog handler to accept alerts
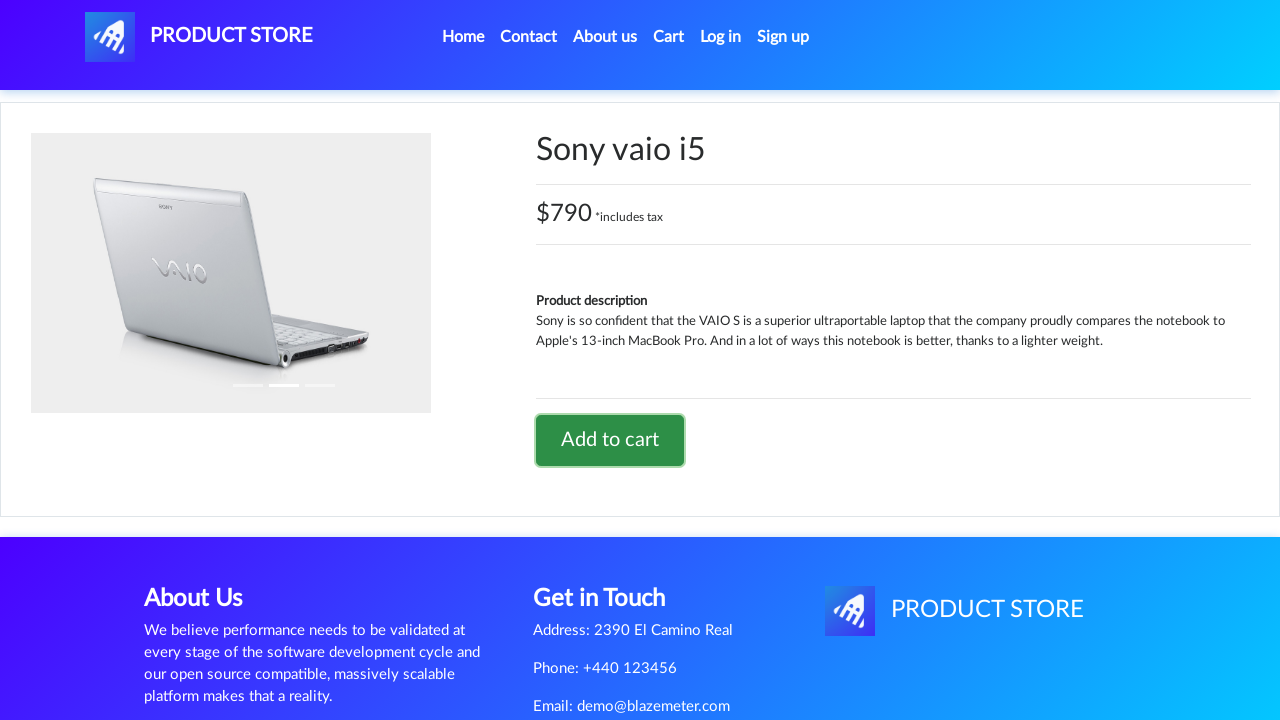

Waited for confirmation alert
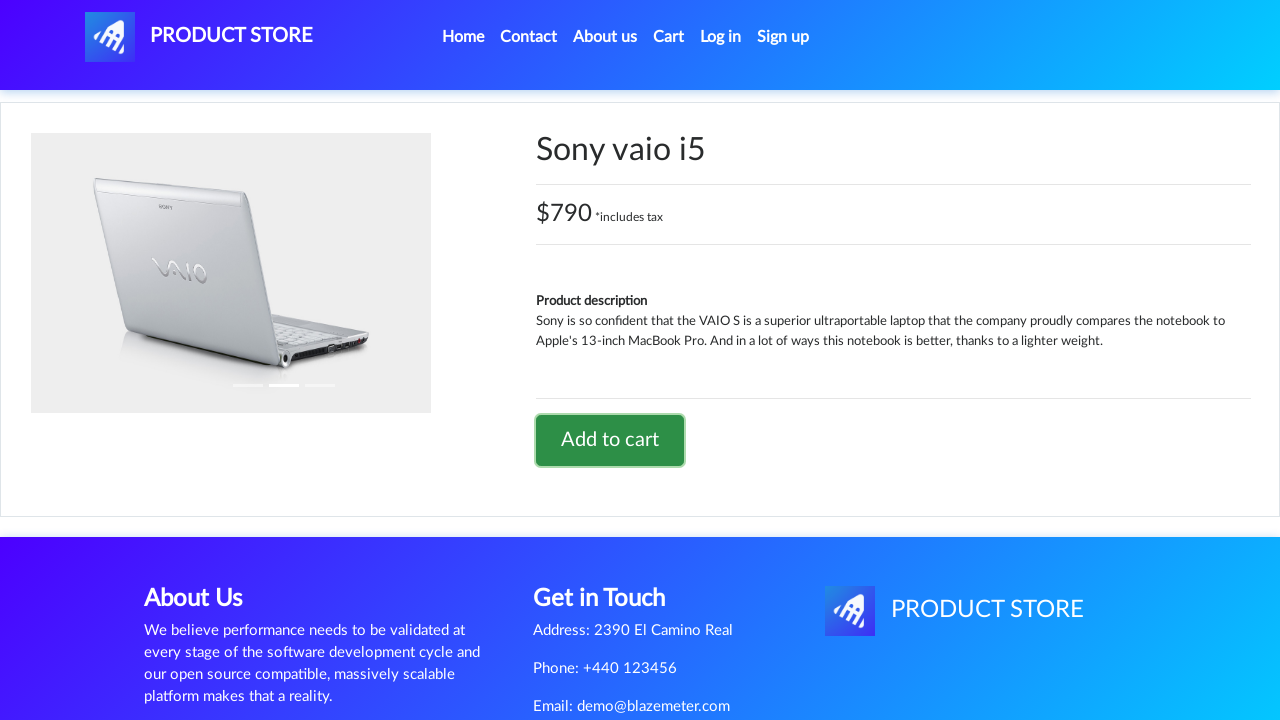

Clicked Home navigation link at (463, 37) on xpath=//a[@class='nav-link' and contains(text(),'Home')]
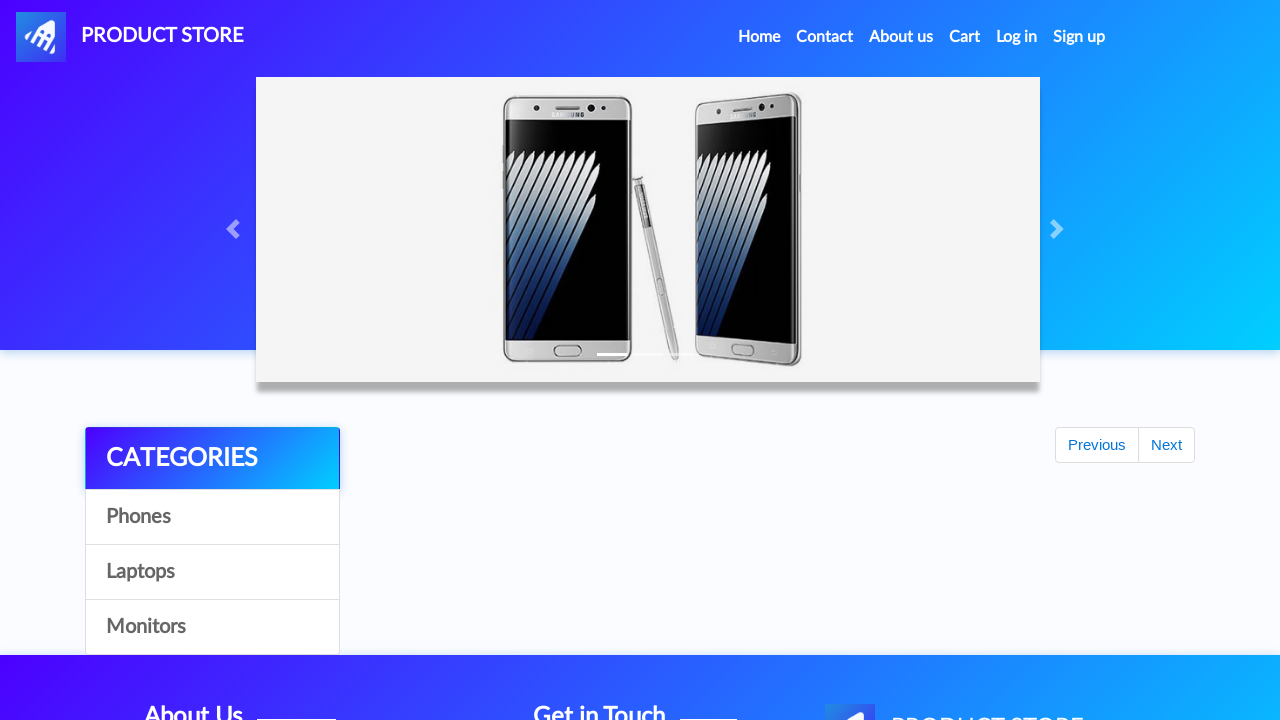

Waited for Home page to load
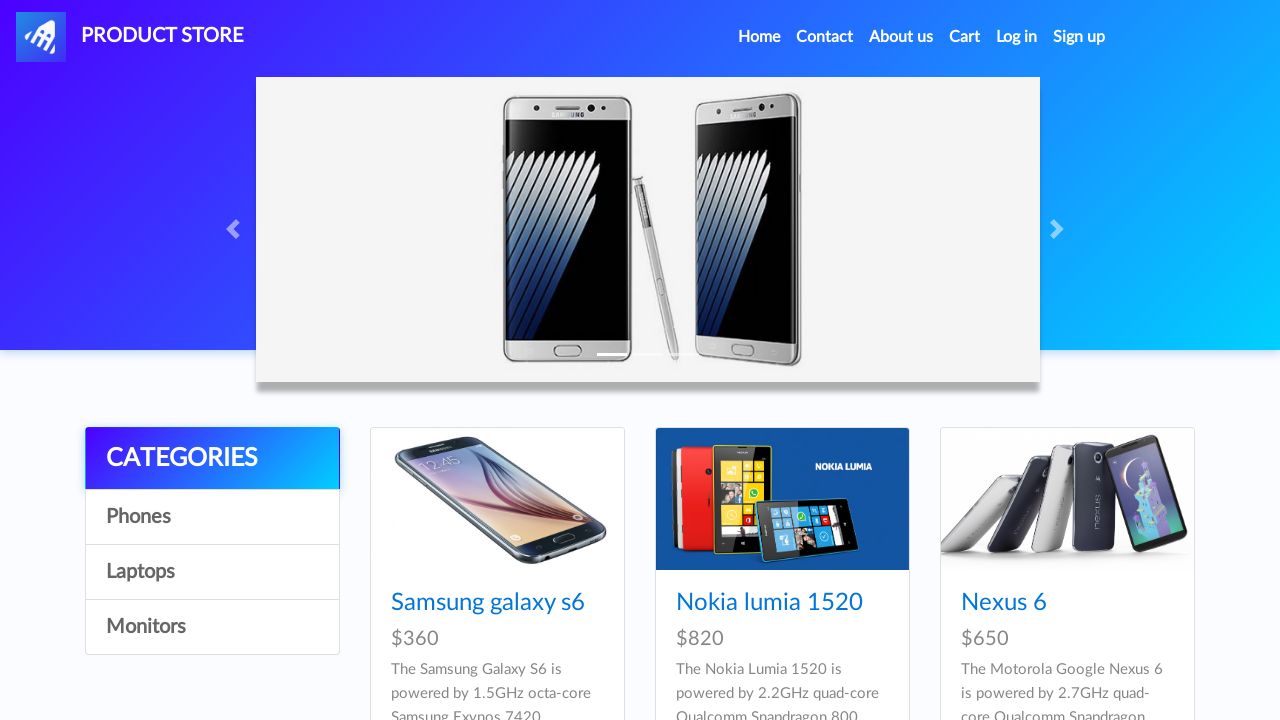

Clicked on Laptops category again at (212, 572) on xpath=//div[@class='list-group']//a[text()='Laptops']
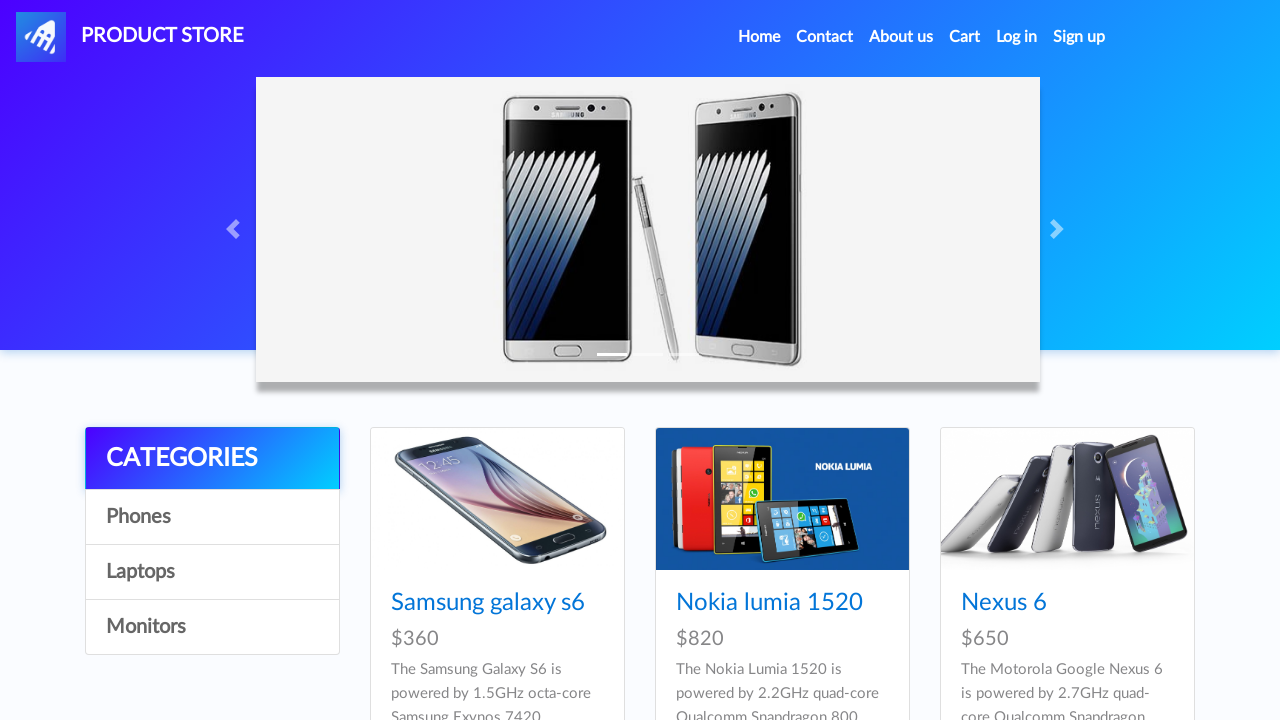

Waited for Laptops section to load again
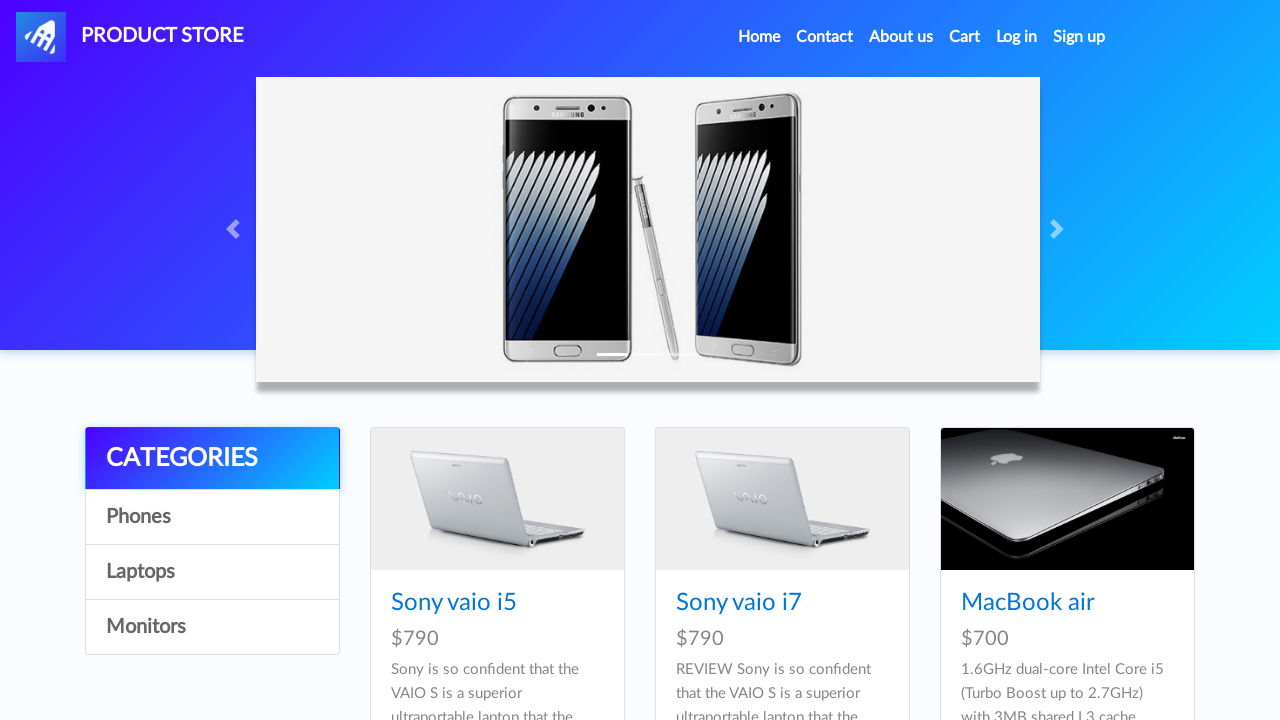

Clicked on Dell i7 8gb laptop product at (448, 361) on xpath=//a[@class='hrefch' and text()='Dell i7 8gb']
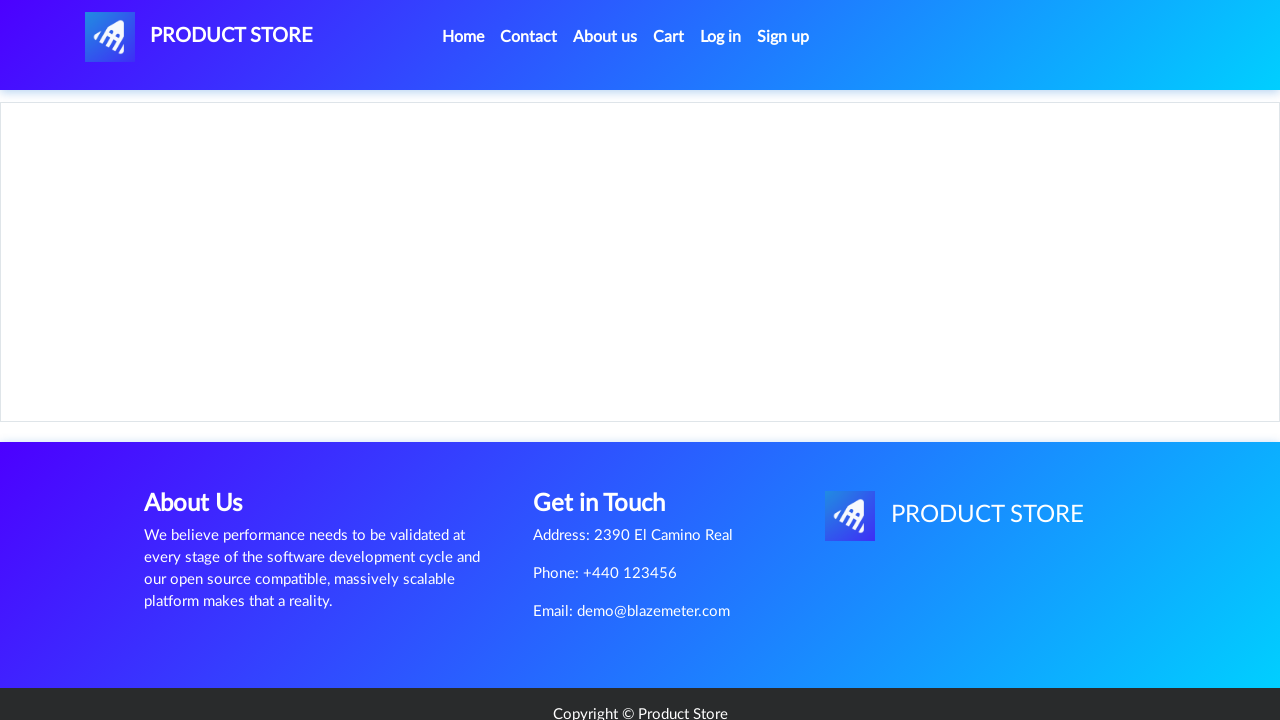

Waited for Dell i7 8gb product details to load
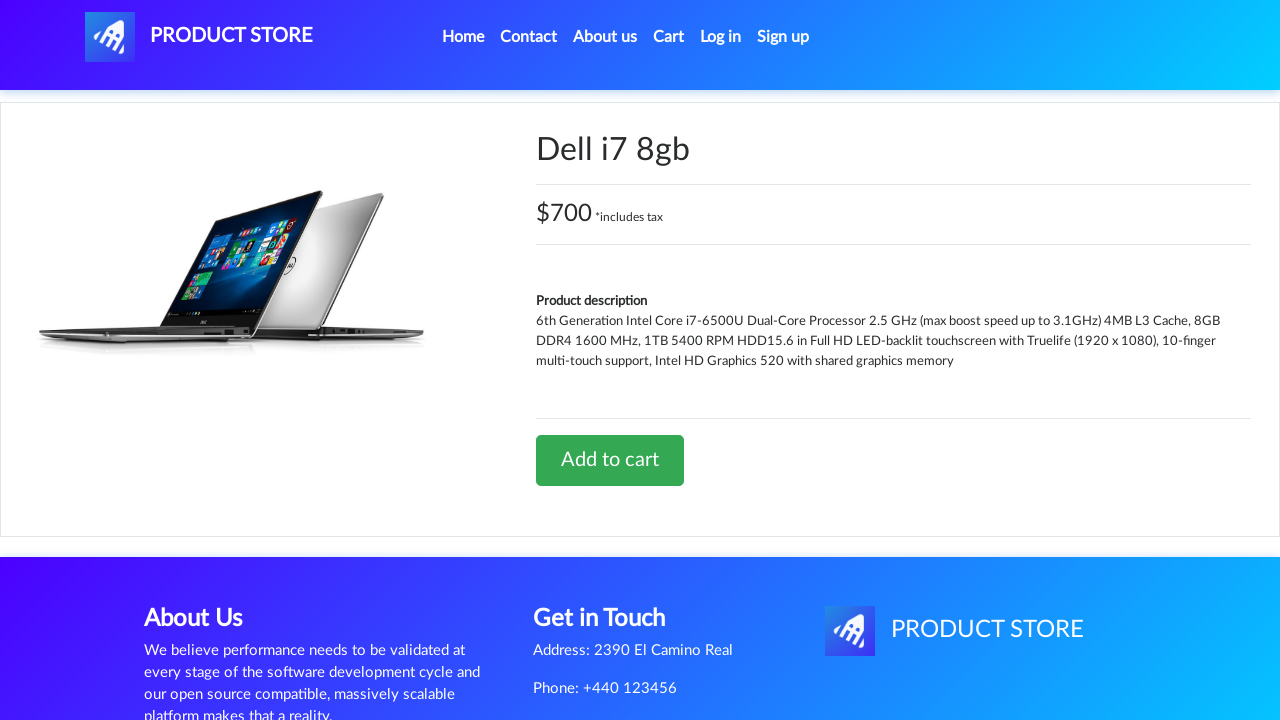

Clicked Add to cart button for Dell i7 8gb at (610, 460) on xpath=//a[@class='btn btn-success btn-lg' and text()='Add to cart']
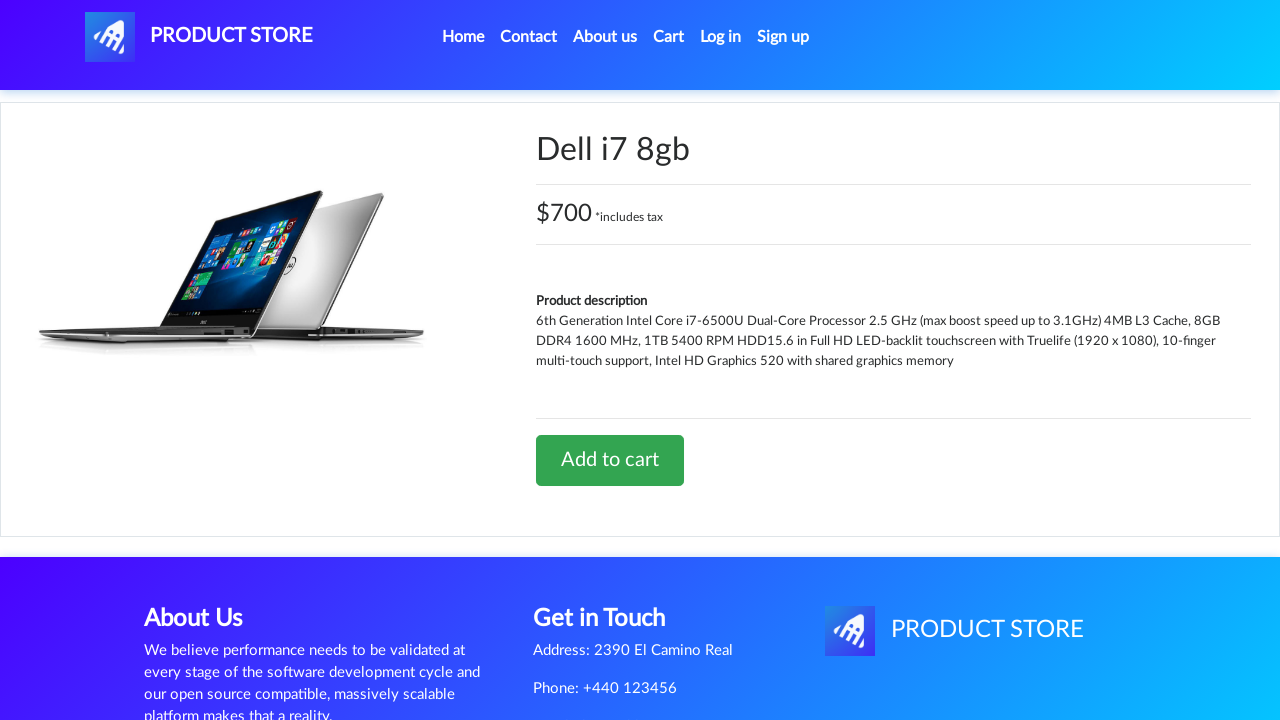

Waited after adding Dell i7 8gb to cart
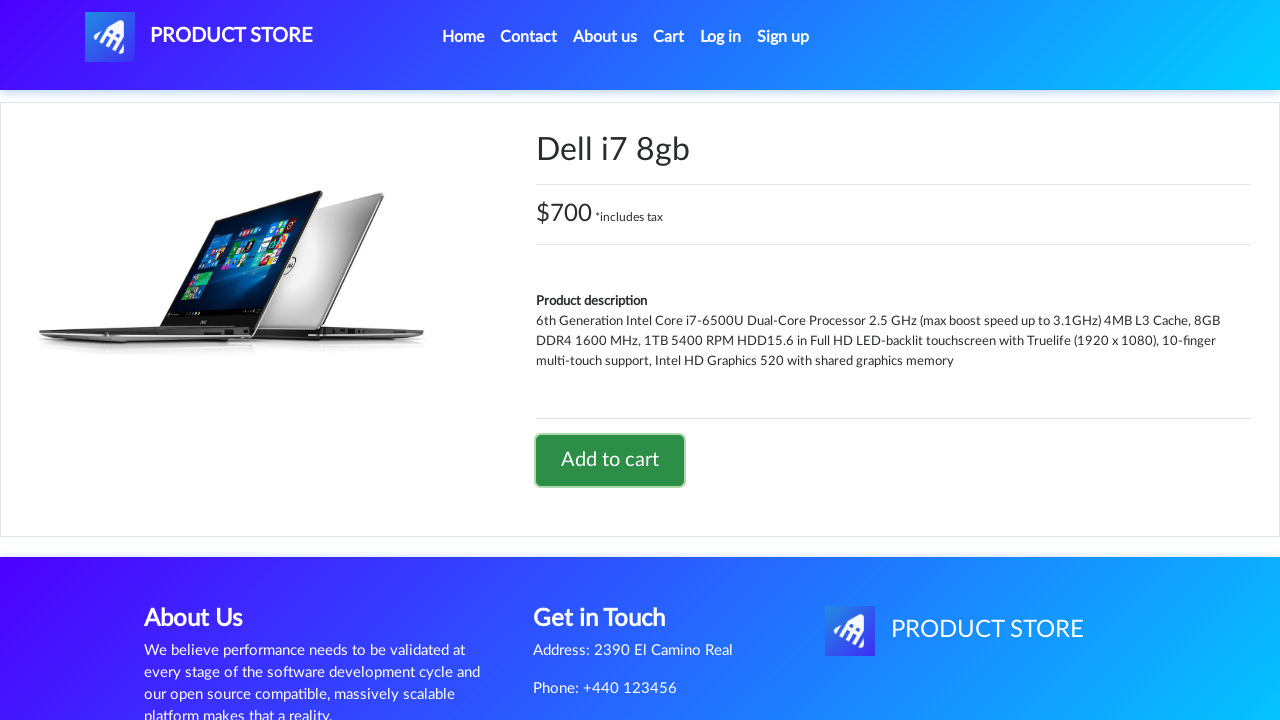

Clicked Cart navigation link at (669, 37) on xpath=//a[@class='nav-link' and contains(text(),'Cart')]
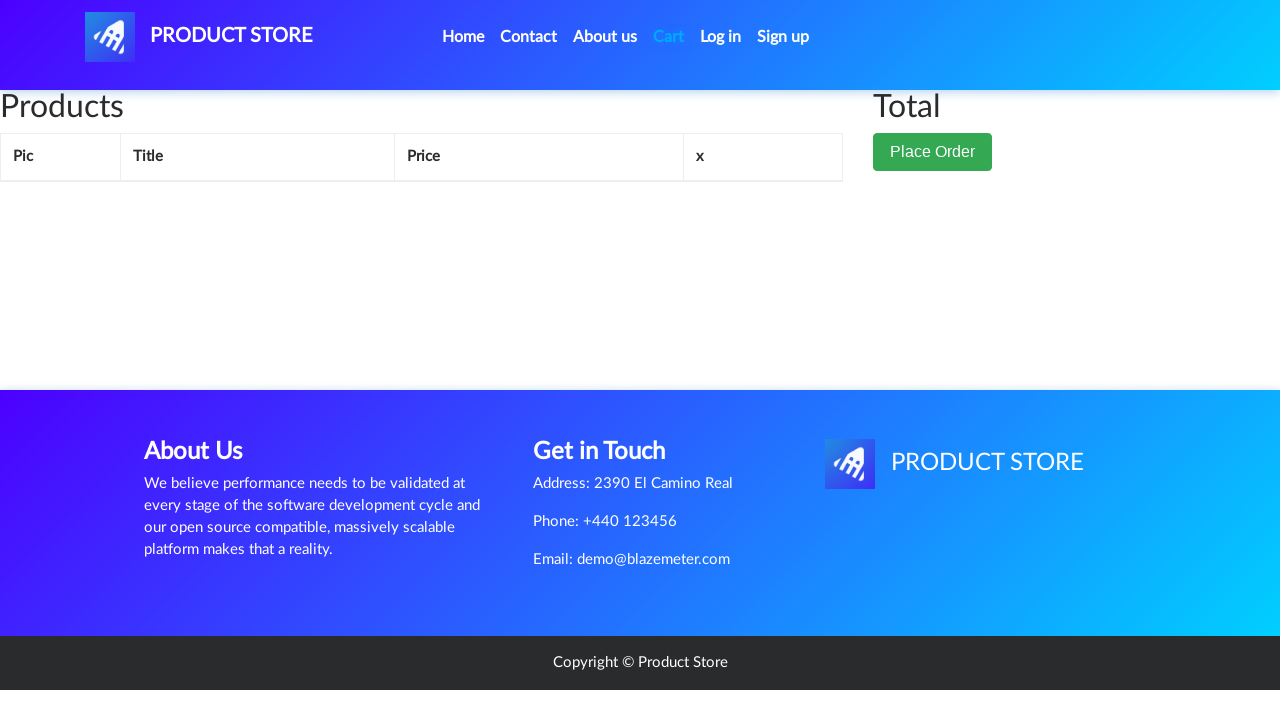

Waited for Cart page to load with both items
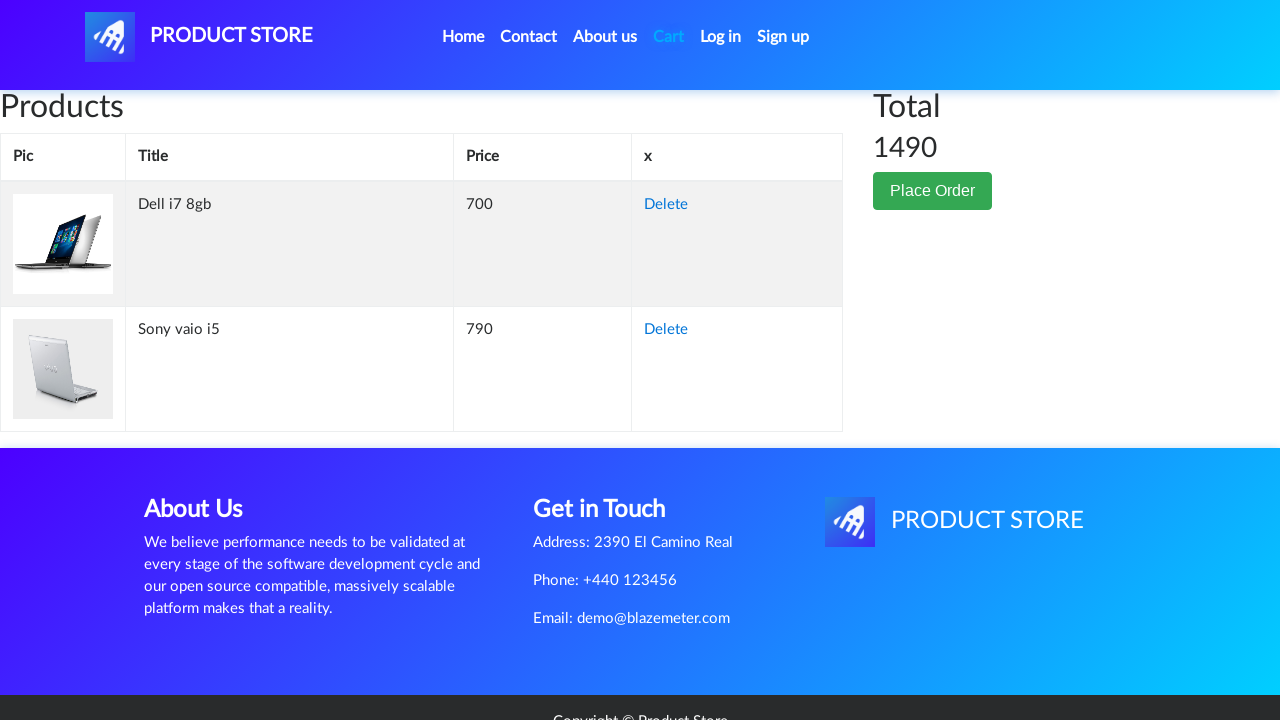

Clicked Delete button to remove Dell i7 8gb from cart at (666, 205) on xpath=//td[text()='Dell i7 8gb']//parent::tr//a[text()='Delete']
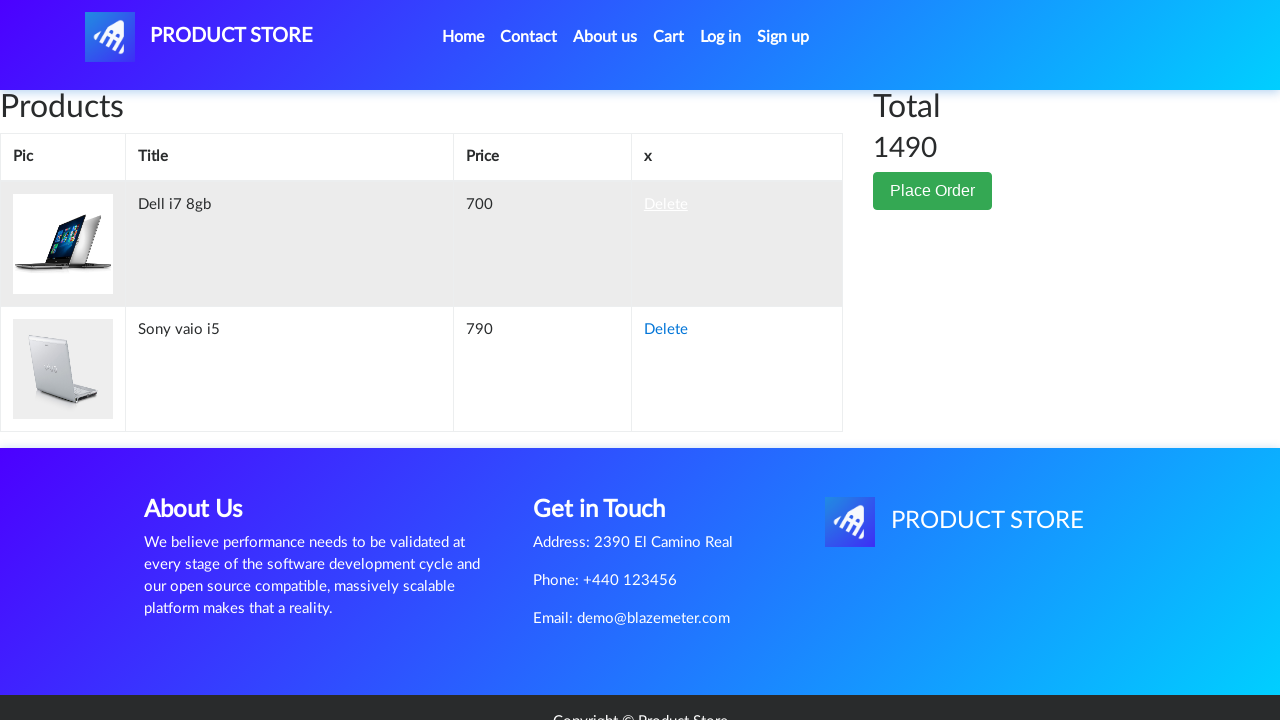

Waited for Dell i7 8gb to be removed from cart
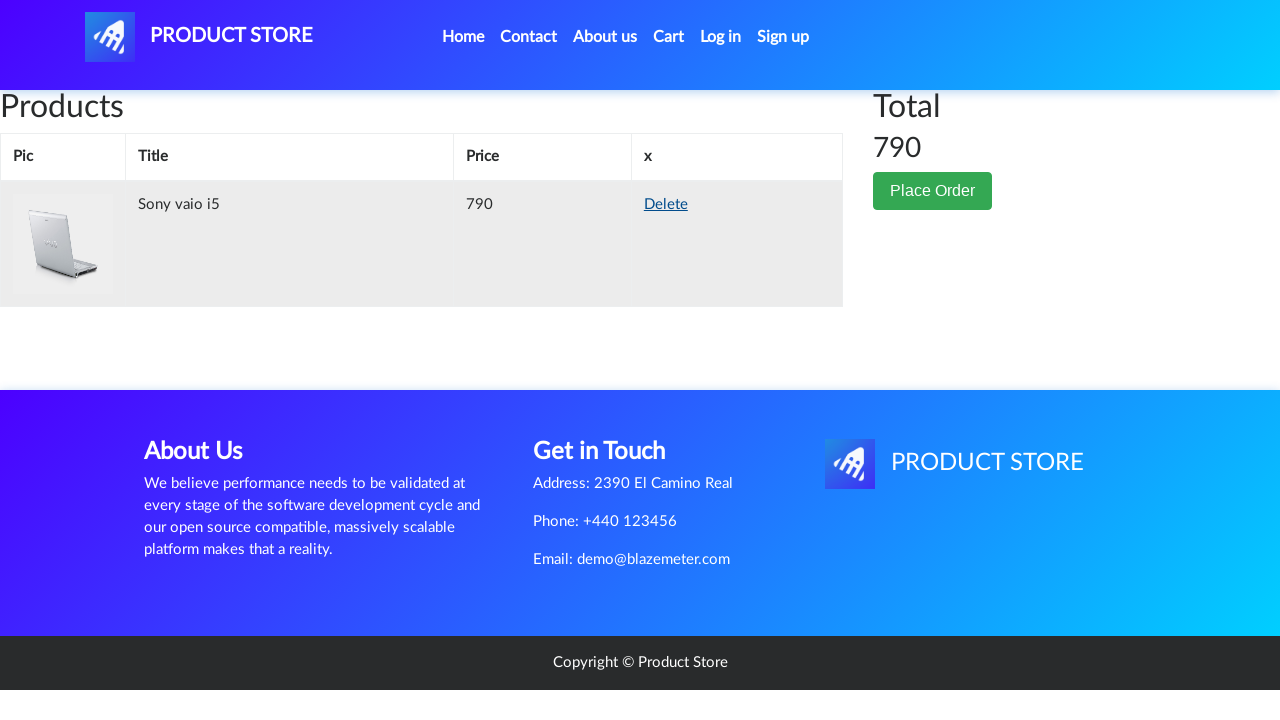

Clicked Place Order button at (933, 191) on xpath=//button[@class='btn btn-success']
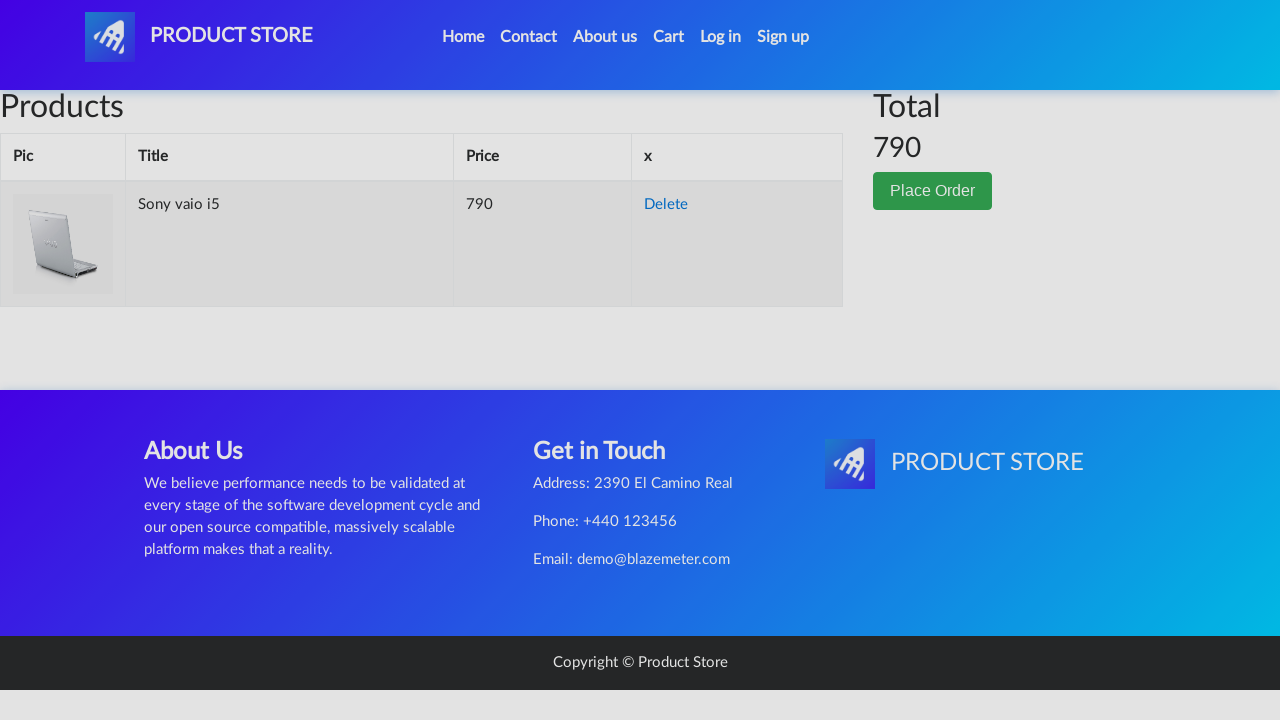

Waited for purchase form to appear
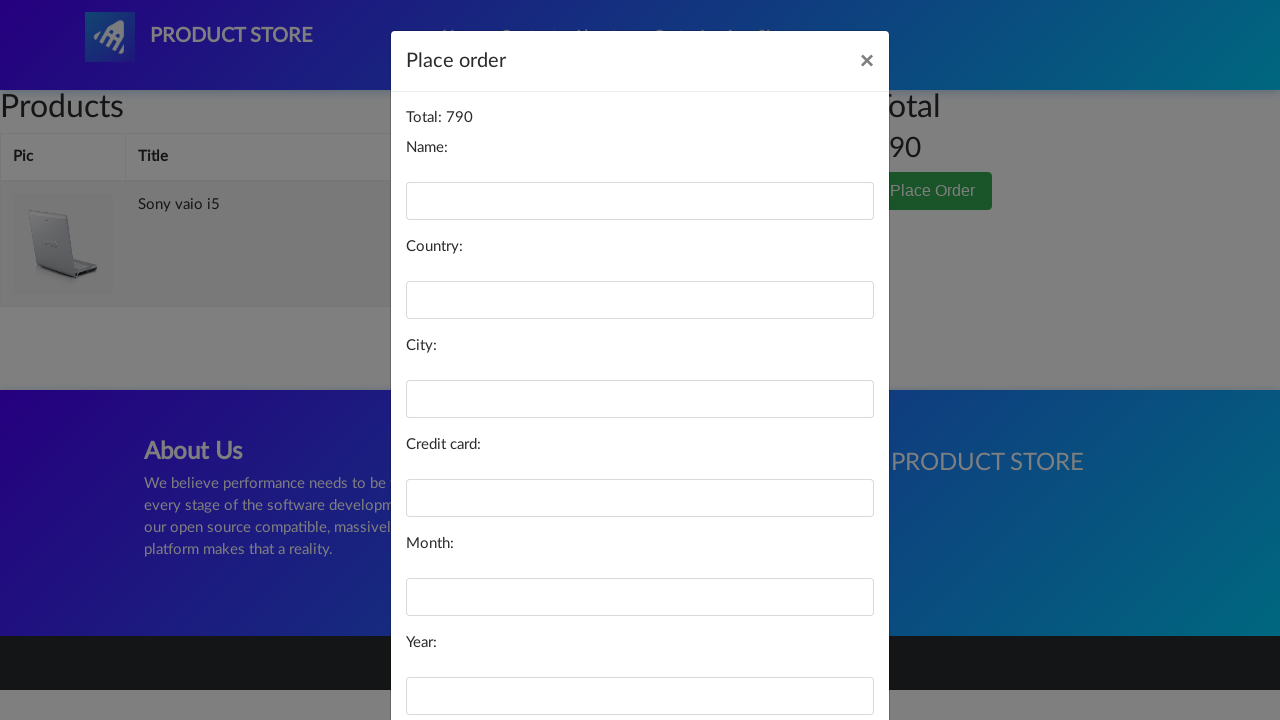

Filled name field with 'John Smith' on #name
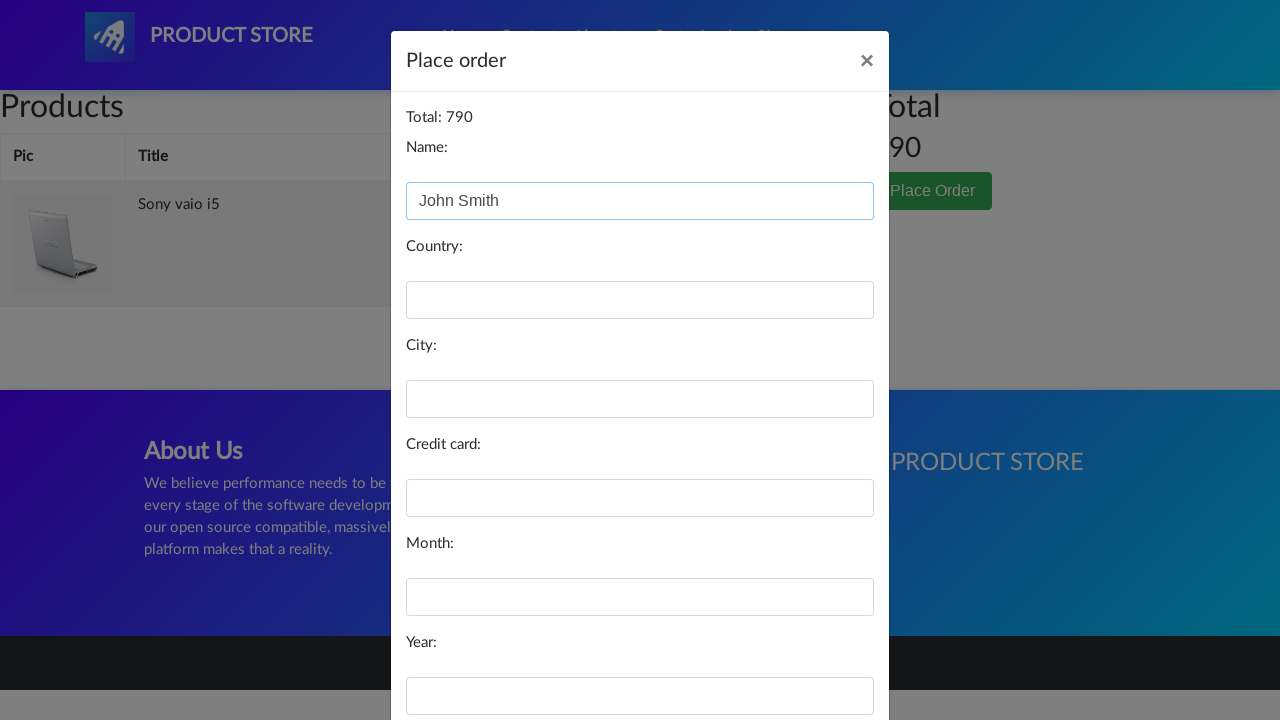

Filled country field with 'United States' on #country
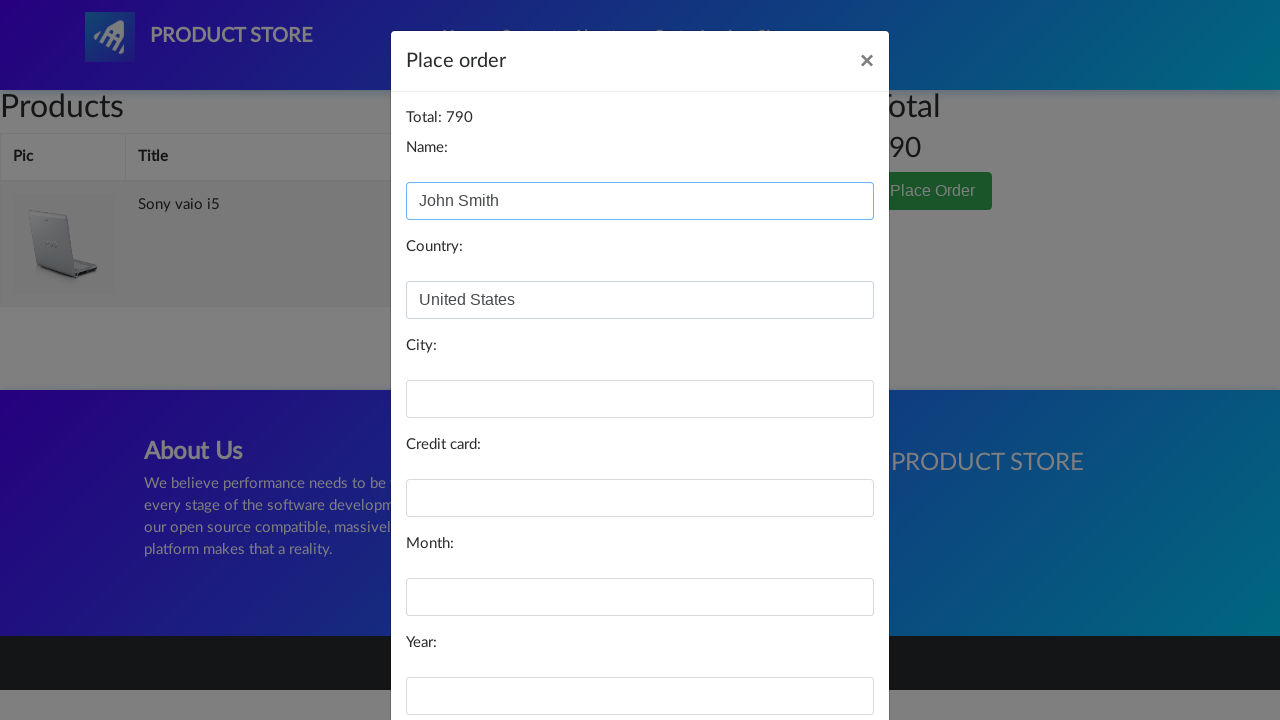

Filled city field with 'New York' on #city
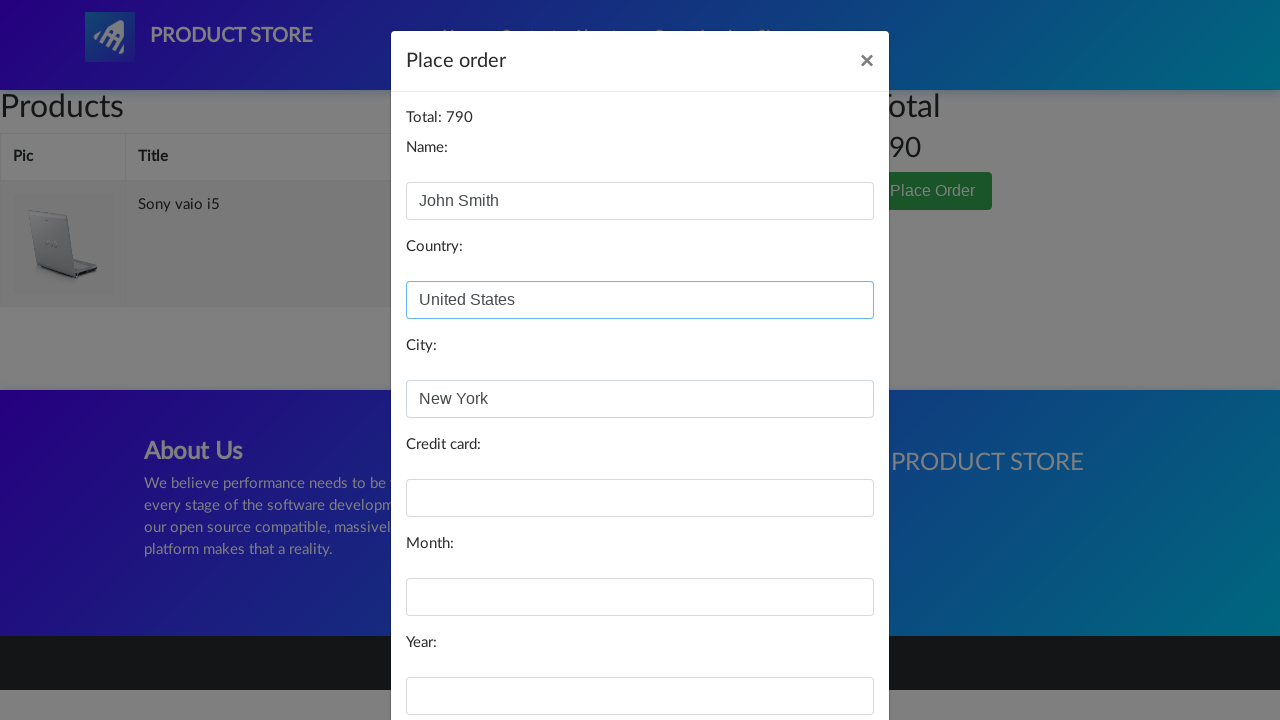

Filled card field with credit card number on #card
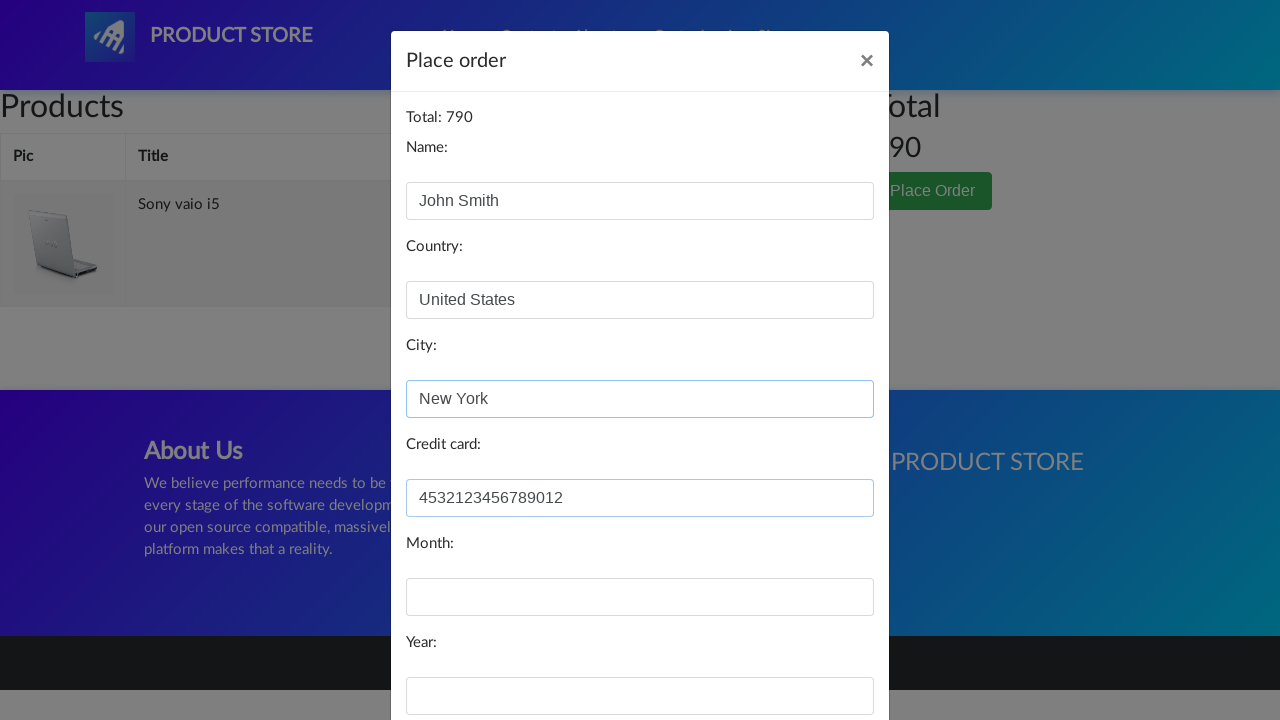

Filled month field with 'December' on #month
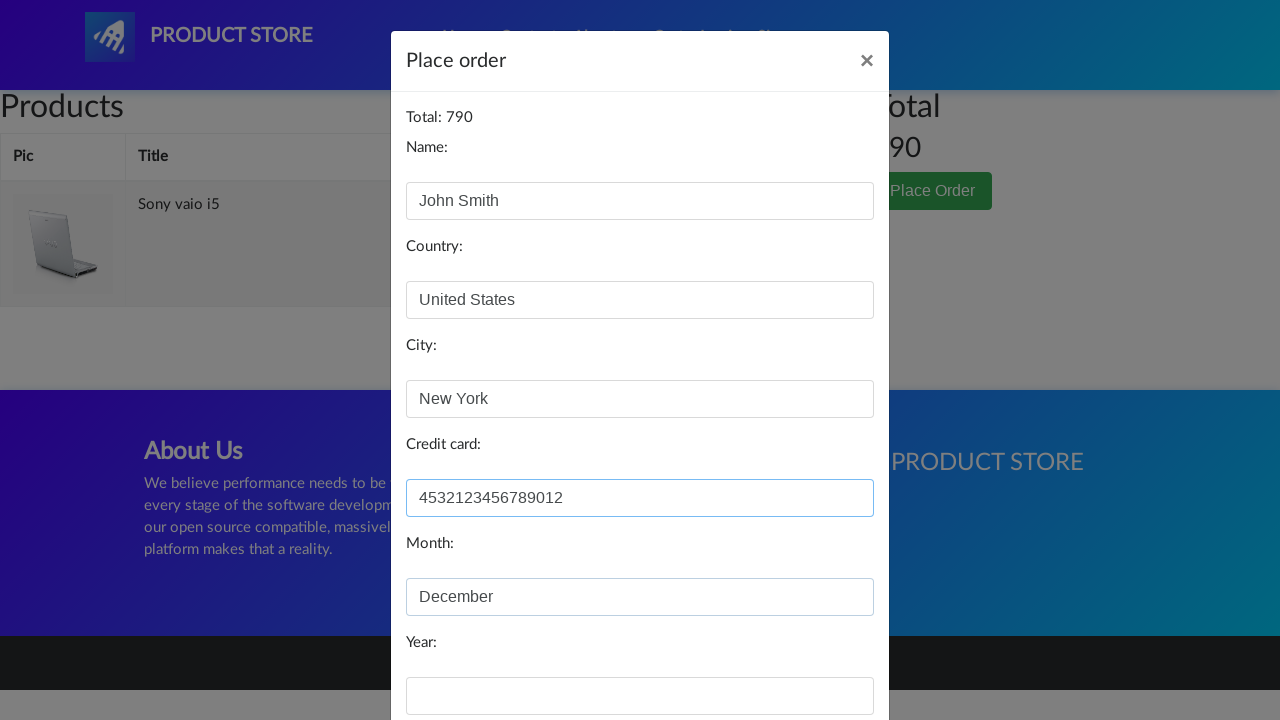

Filled year field with '2024' on #year
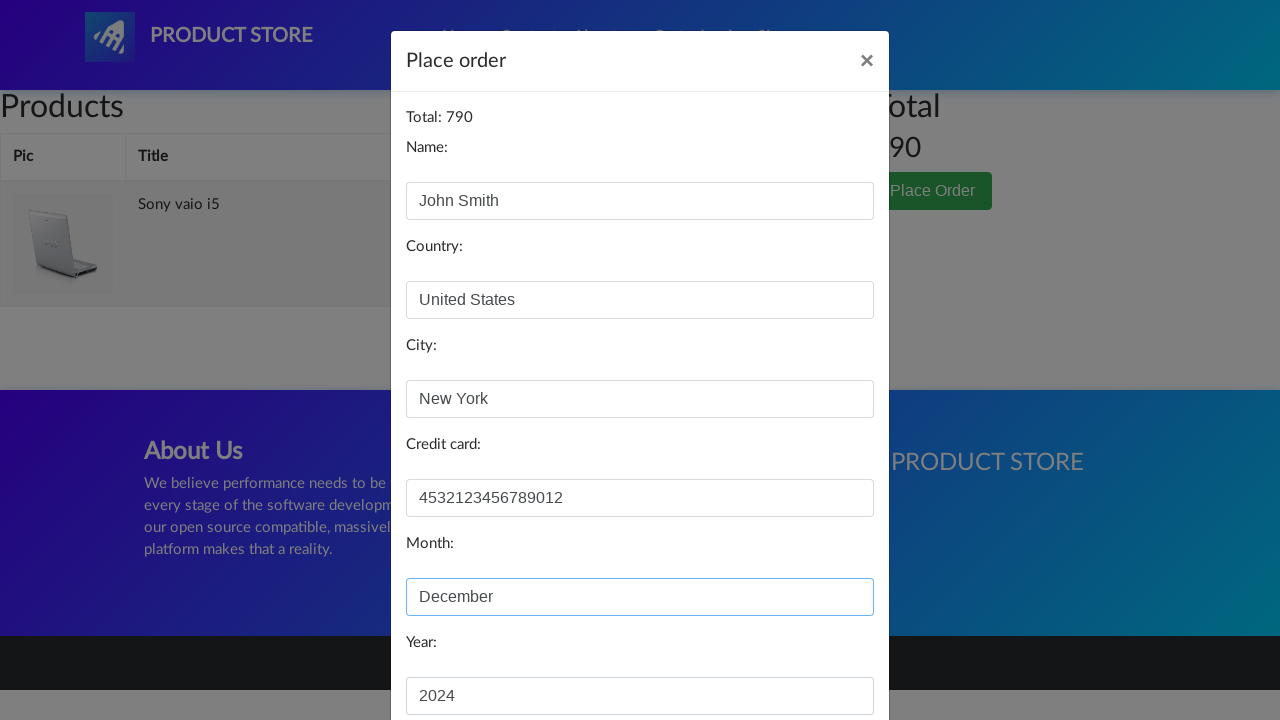

Clicked Purchase button to complete order at (823, 655) on xpath=//button[@class='btn btn-primary' and text()='Purchase']
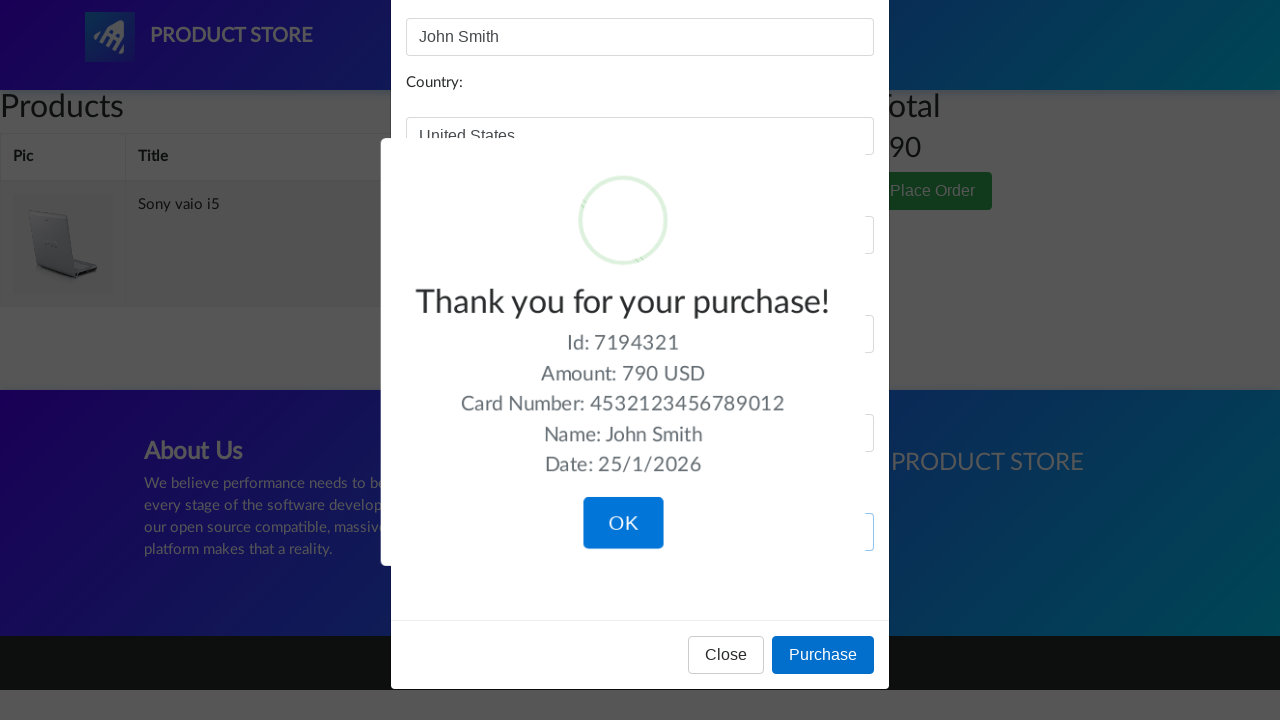

Waited for order confirmation dialog
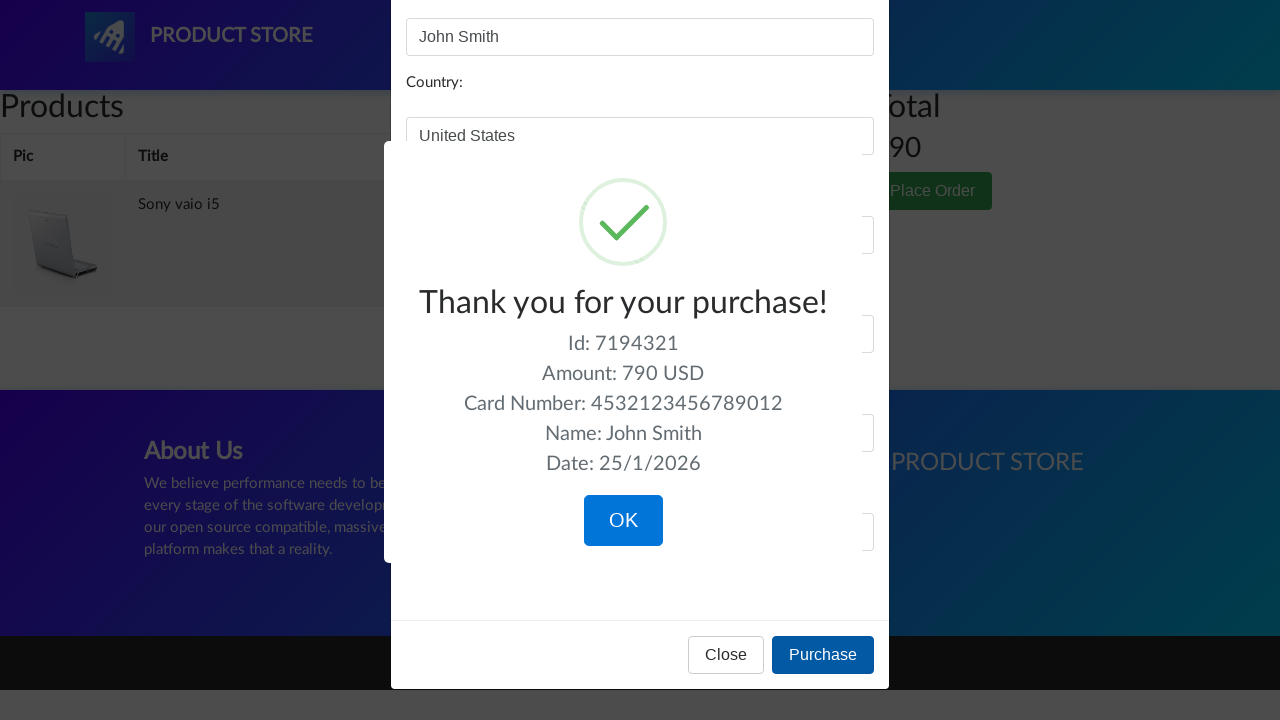

Clicked OK button to confirm purchase completion at (623, 521) on xpath=//button[@class='confirm btn btn-lg btn-primary']
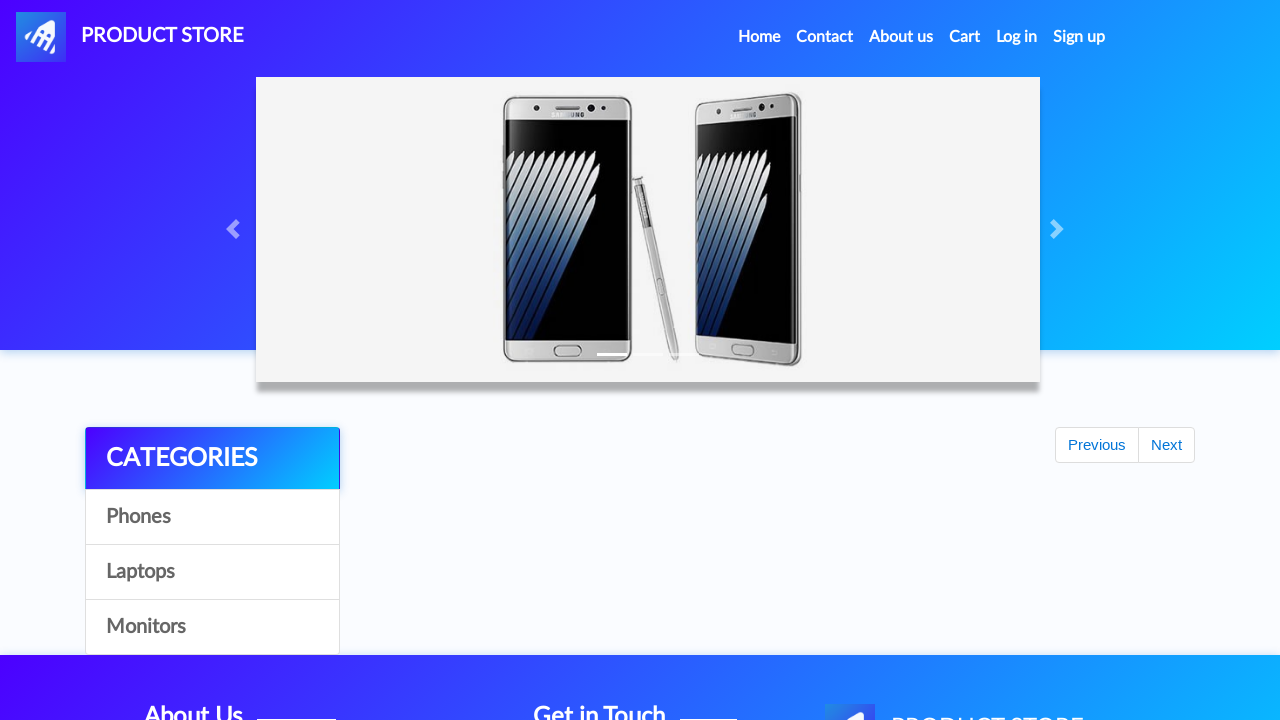

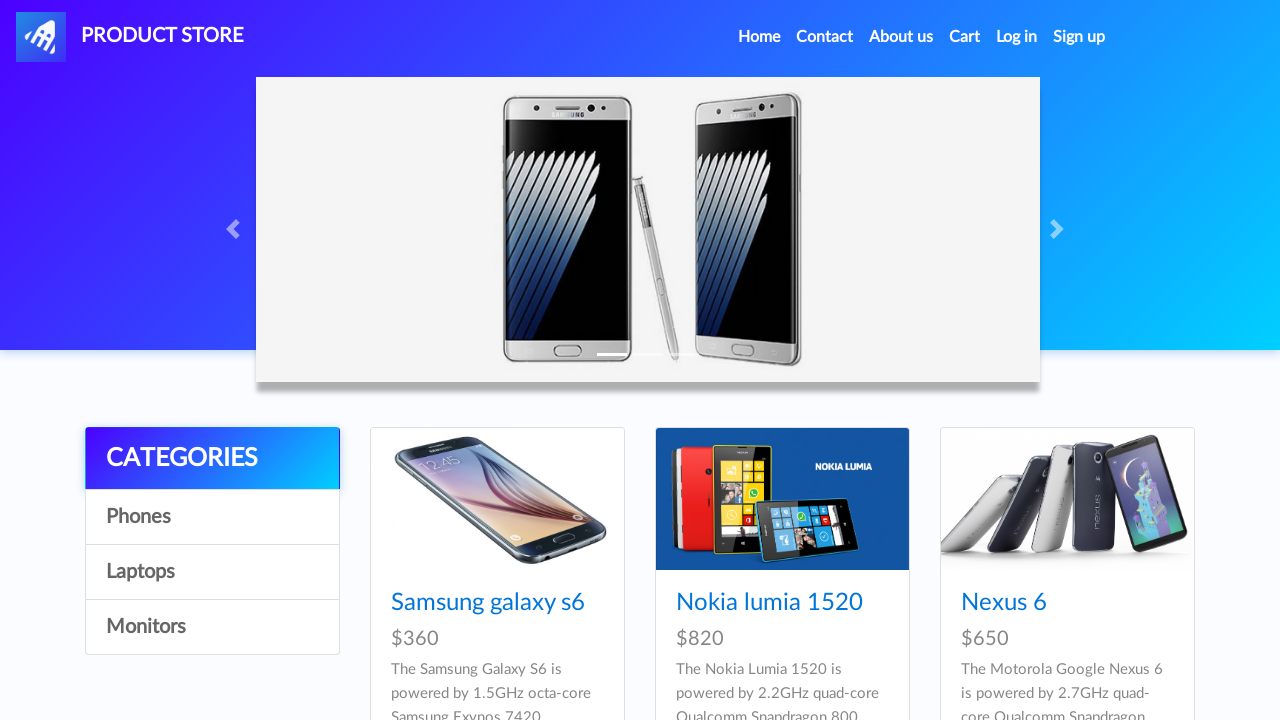